Tests navigation to two public websites (Sauce Labs and The Useless Web) and verifies their page titles are correct.

Starting URL: https://www.saucelabs.com

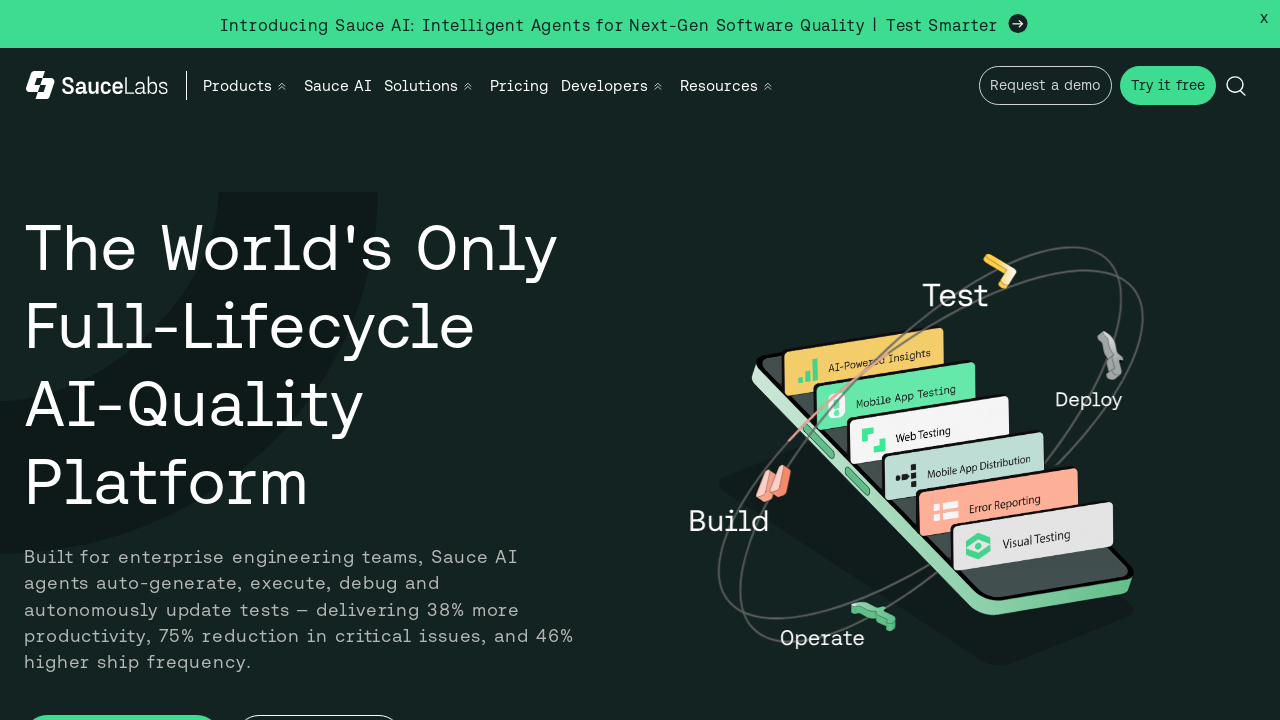

Waited for Sauce Labs page to fully load
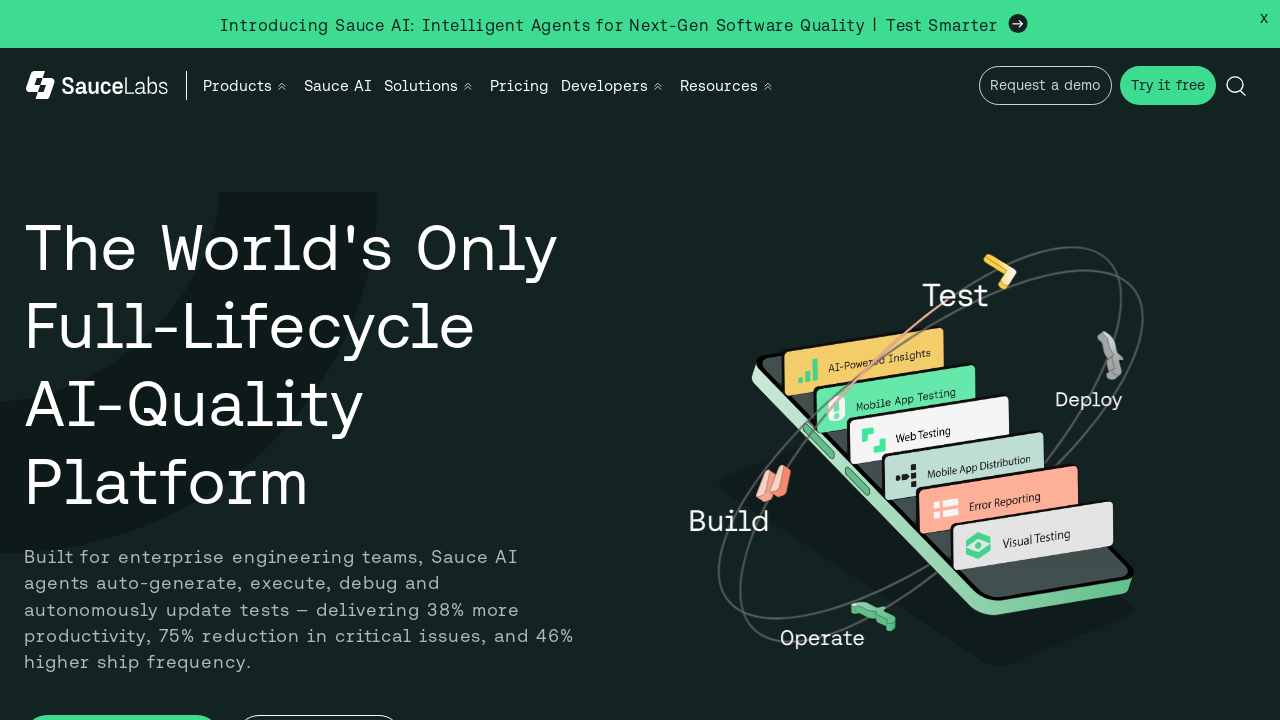

Verified Sauce Labs page title is correct
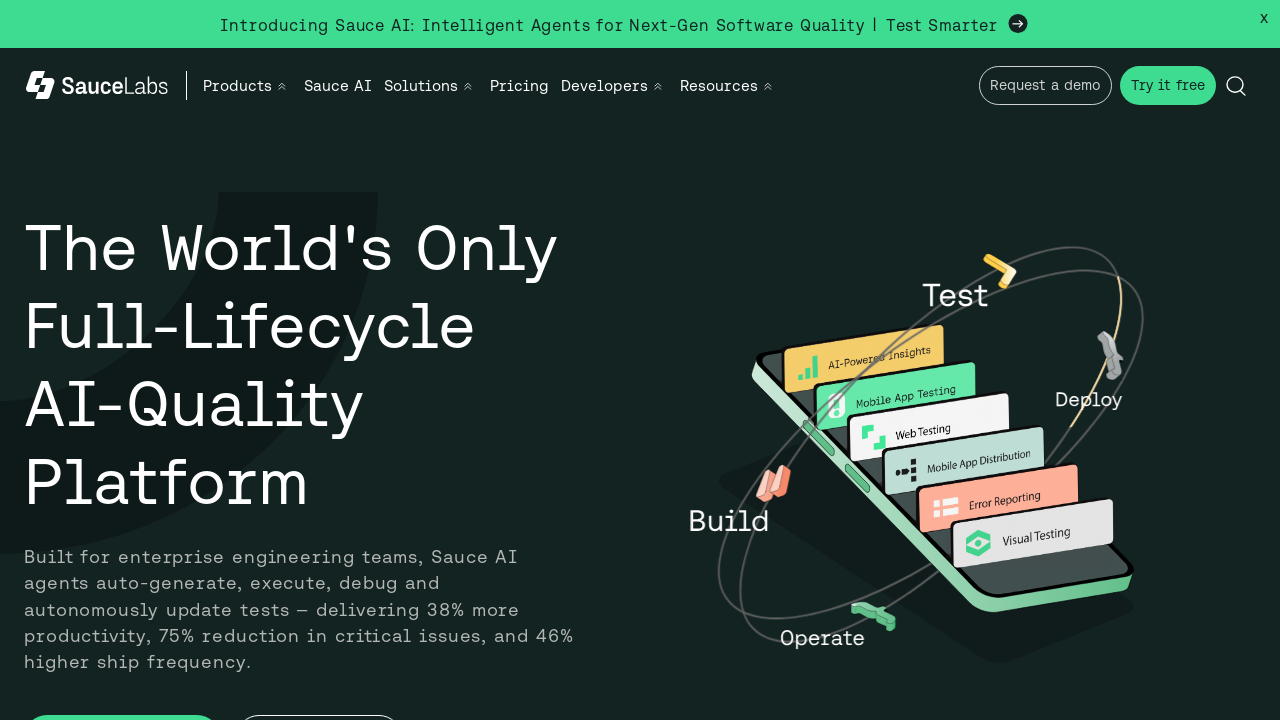

Navigated to The Useless Web
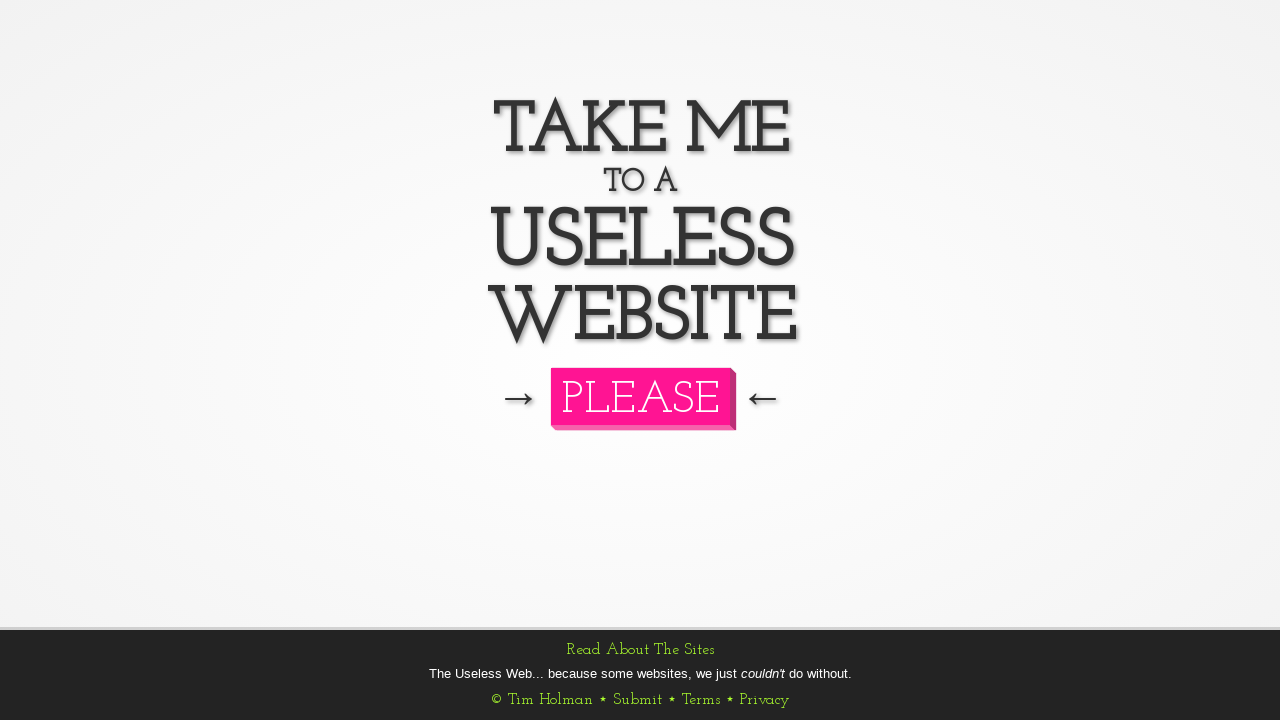

Waited for The Useless Web page to fully load
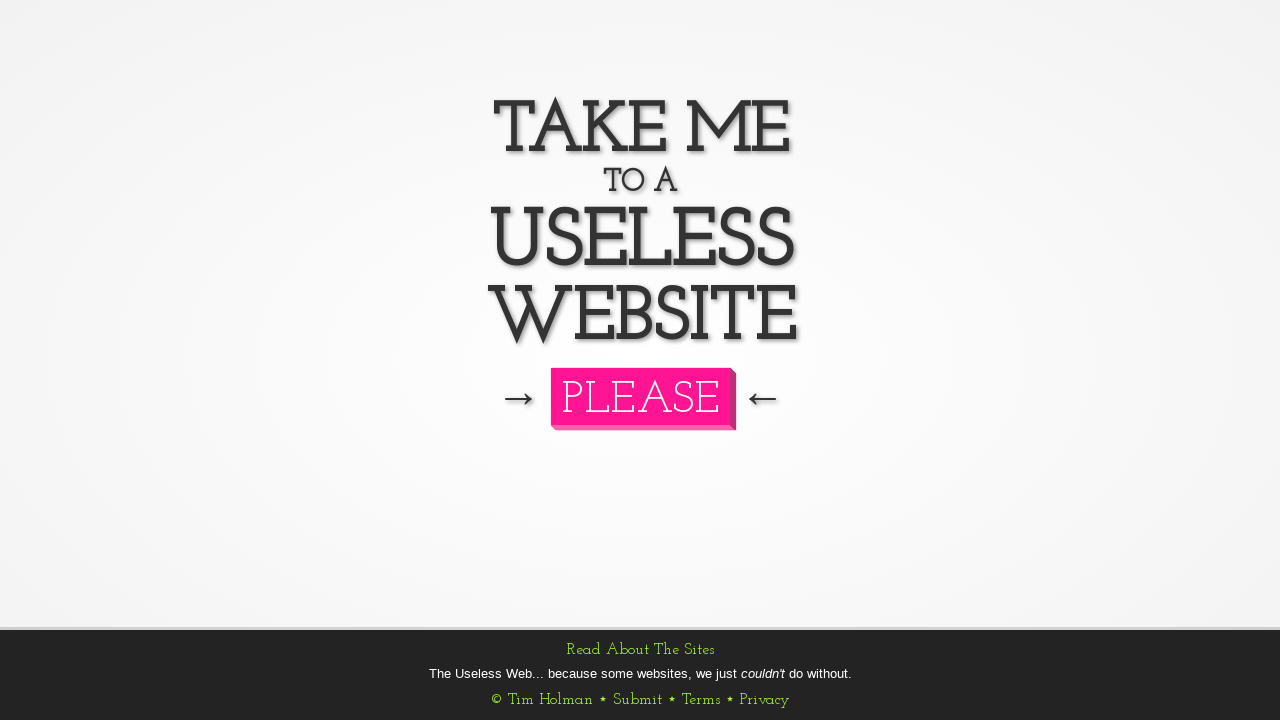

Verified The Useless Web page title is correct
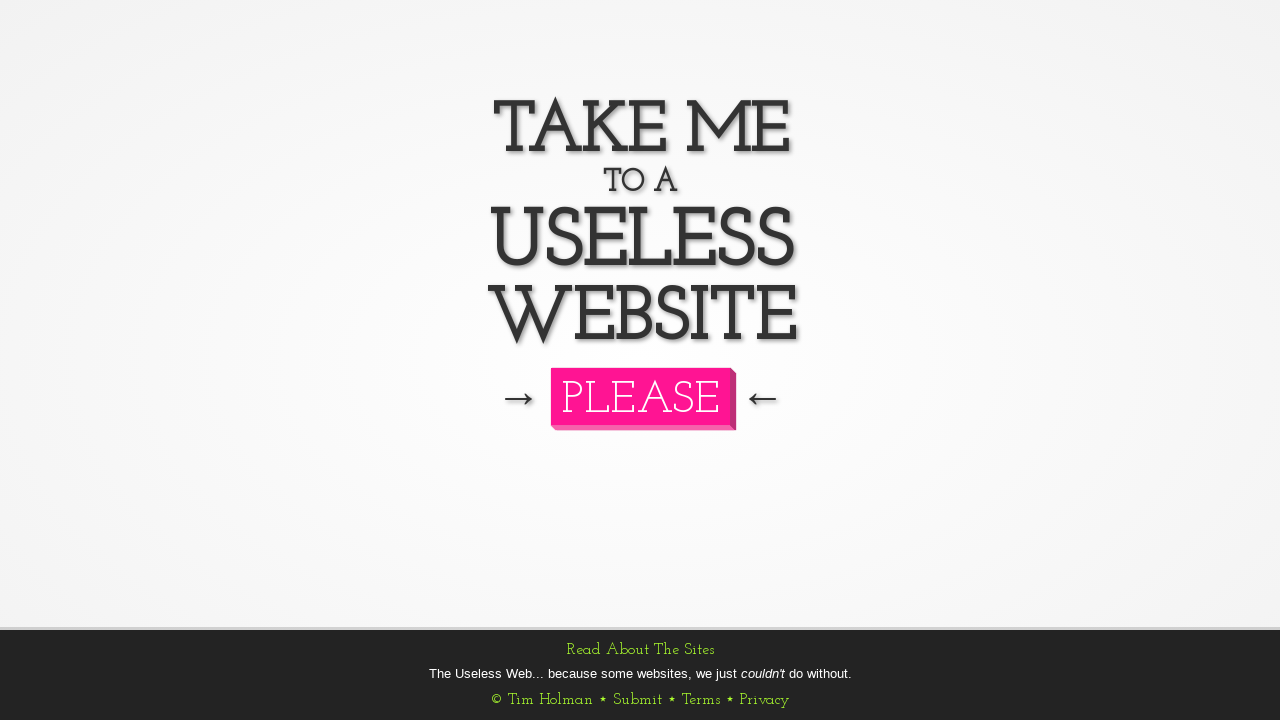

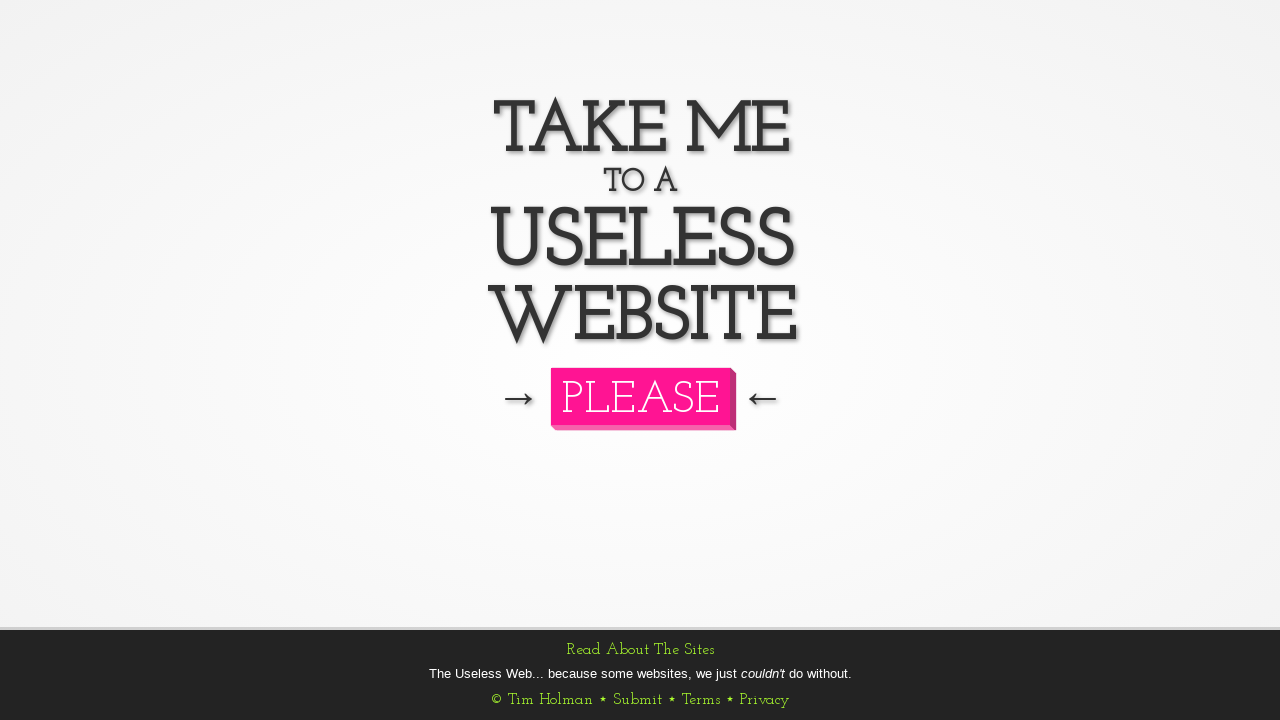